Tests dropdown menu interaction by clicking the dropdown button and selecting Facebook link from the revealed menu

Starting URL: https://omayo.blogspot.com/

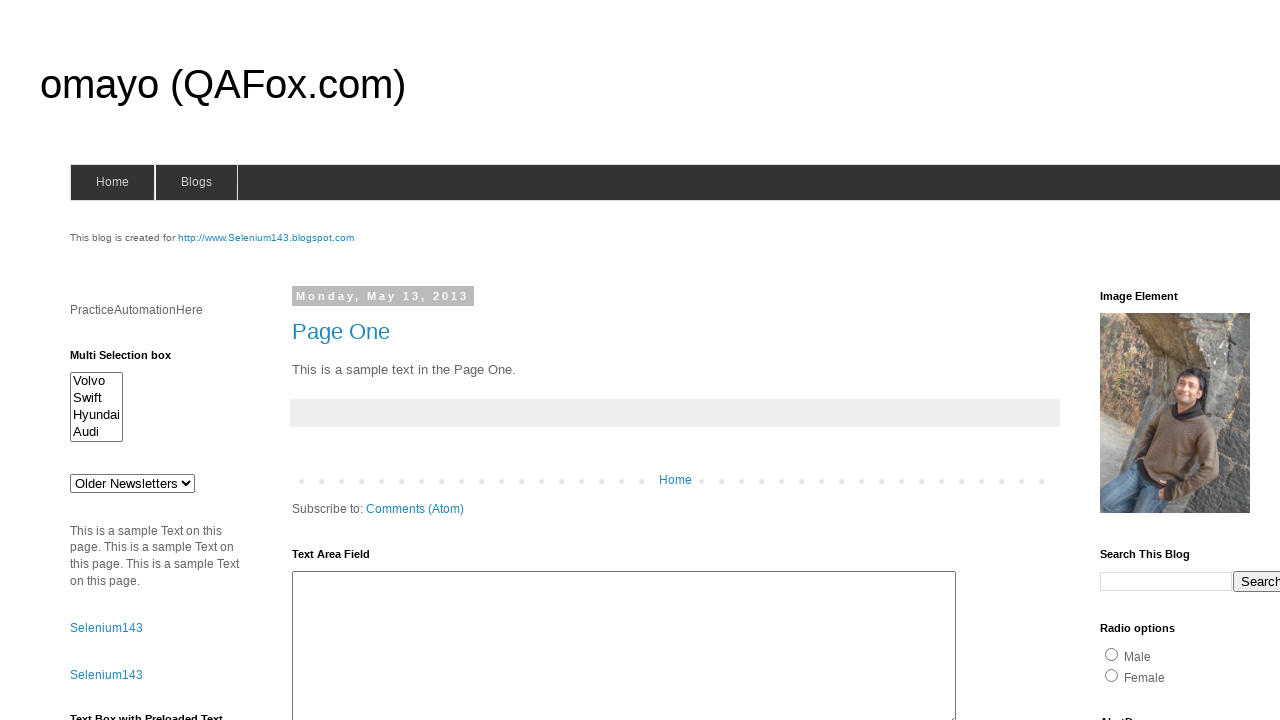

Clicked dropdown button to reveal menu options at (1227, 360) on .dropbtn
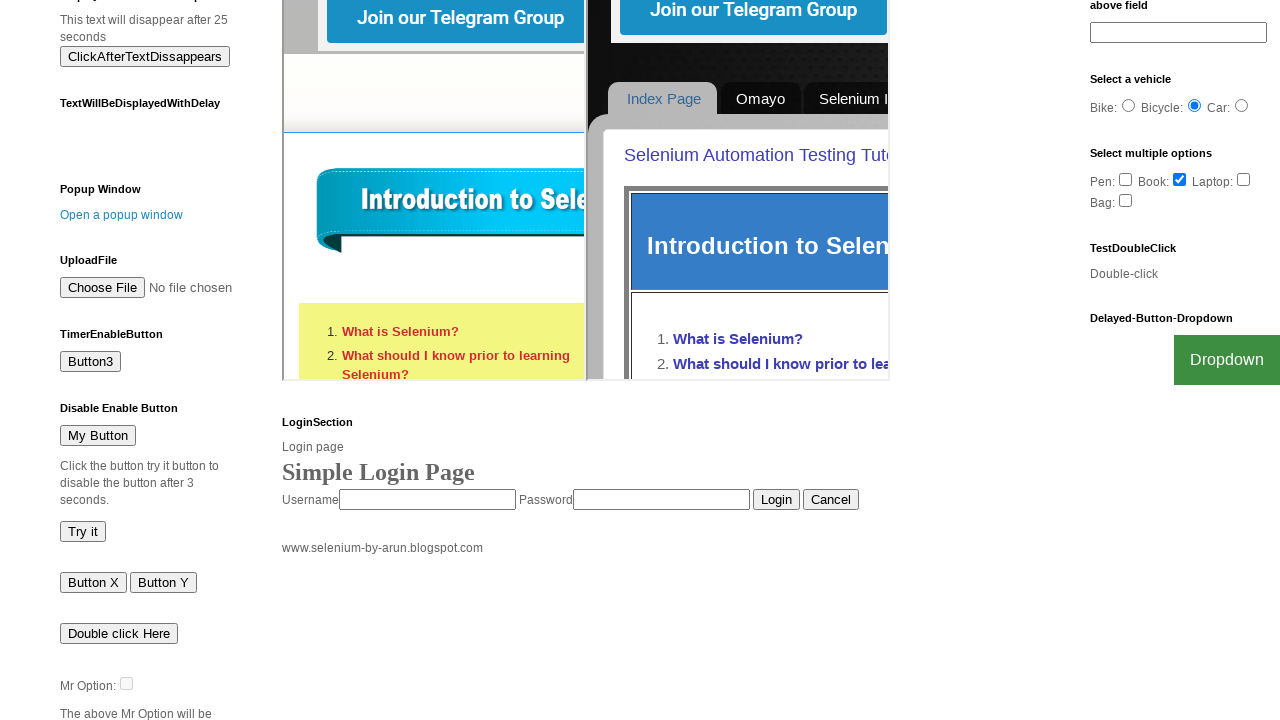

Waited for Facebook link to become visible
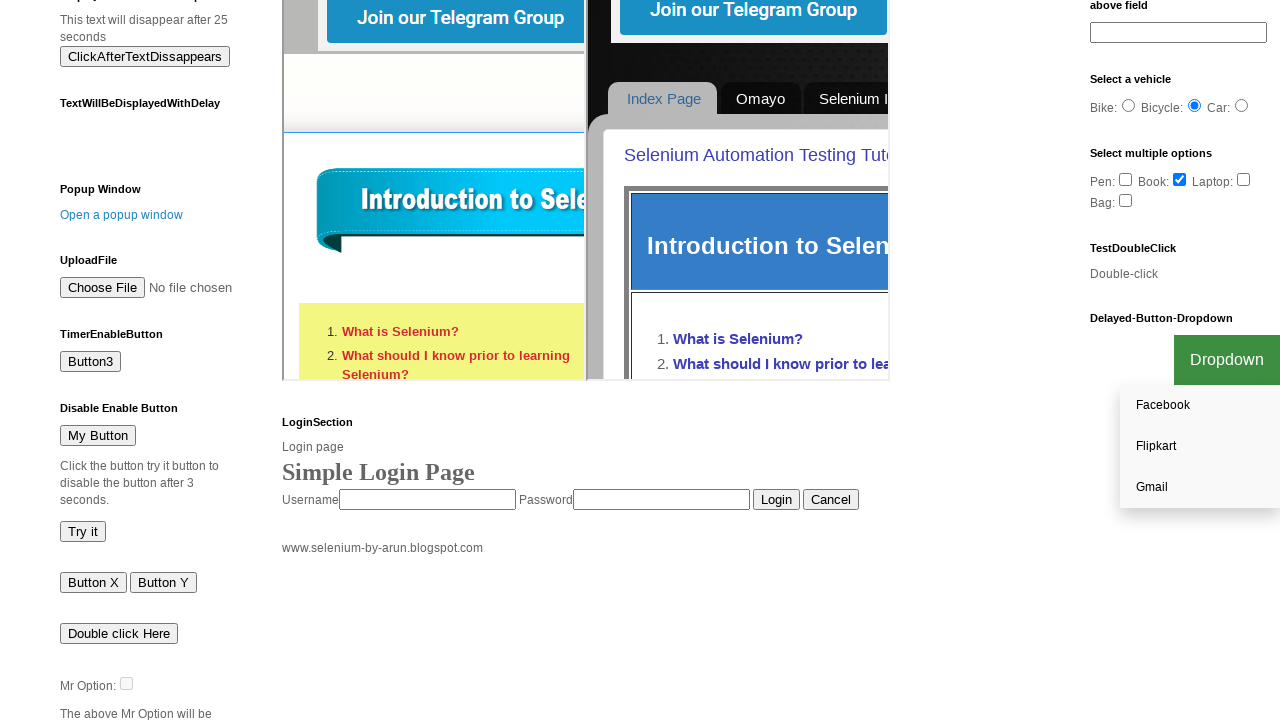

Clicked Facebook link from dropdown menu at (1200, 406) on a:text('Facebook')
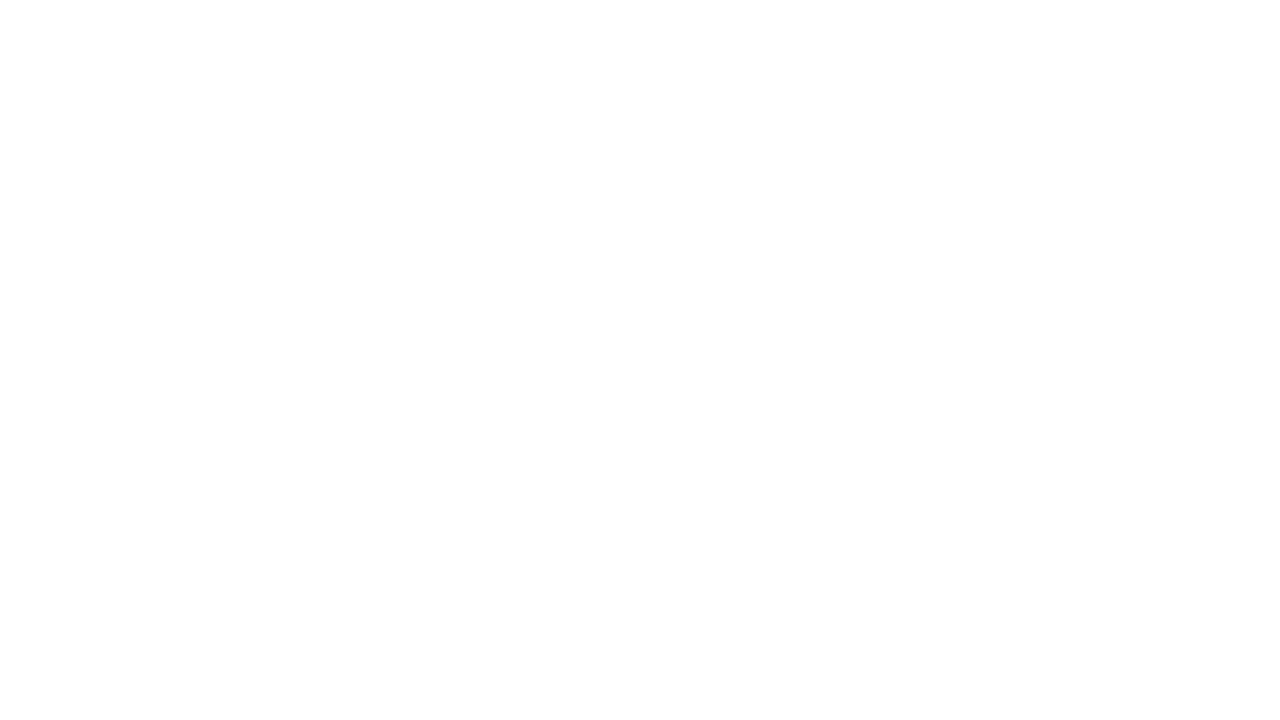

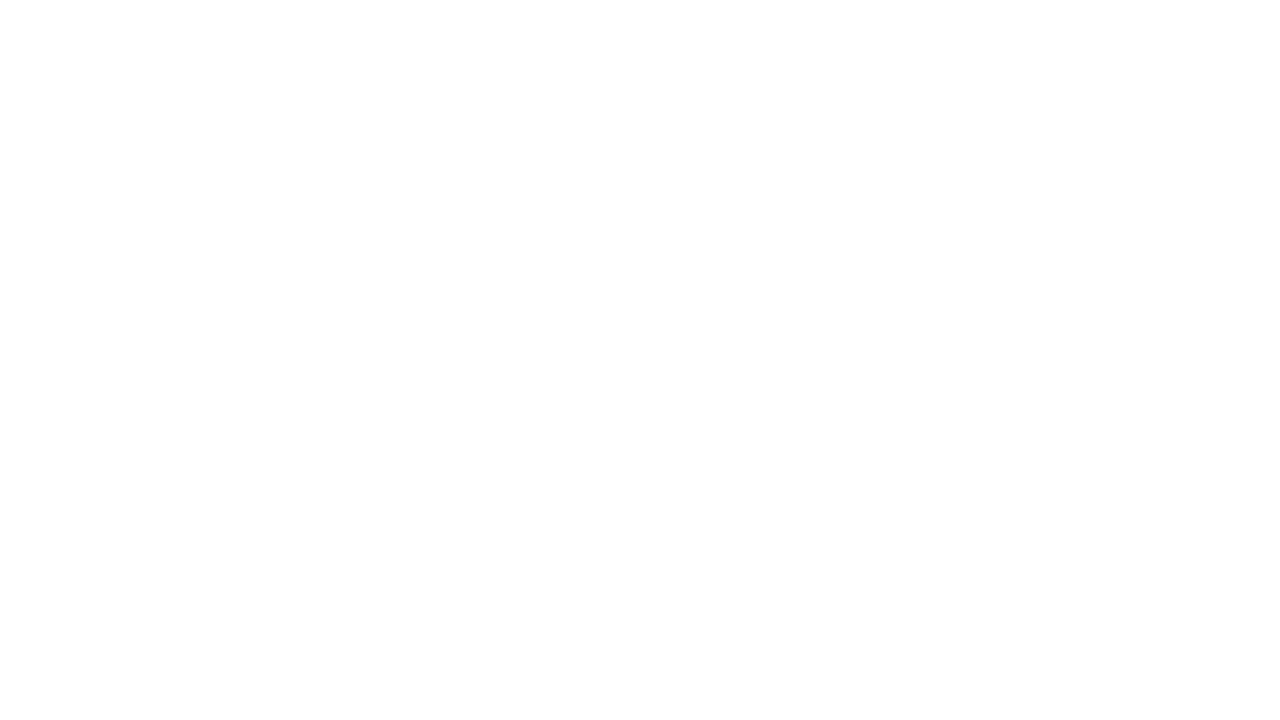